Tests opening a new window/tab by clicking a link and verifying the new window navigates to the Selenium website

Starting URL: https://demo.automationtesting.in/Windows.html

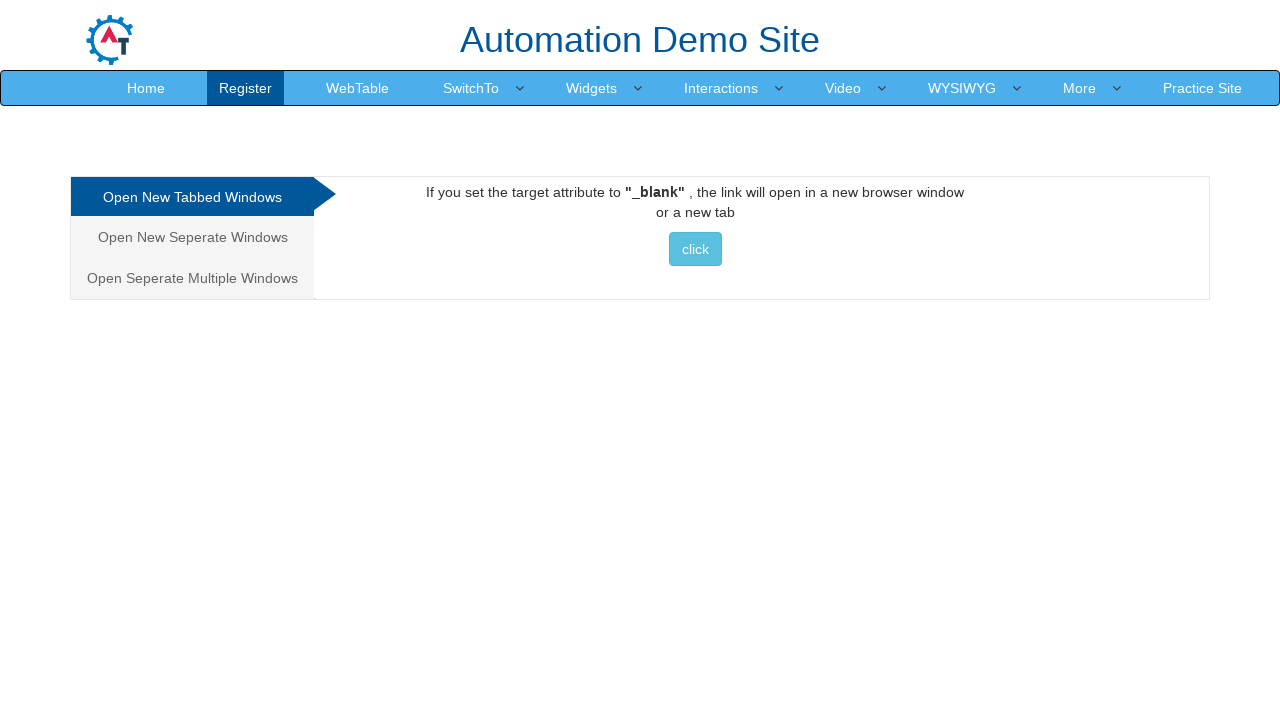

Clicked 'click' link to open new window/tab at (695, 249) on text=click
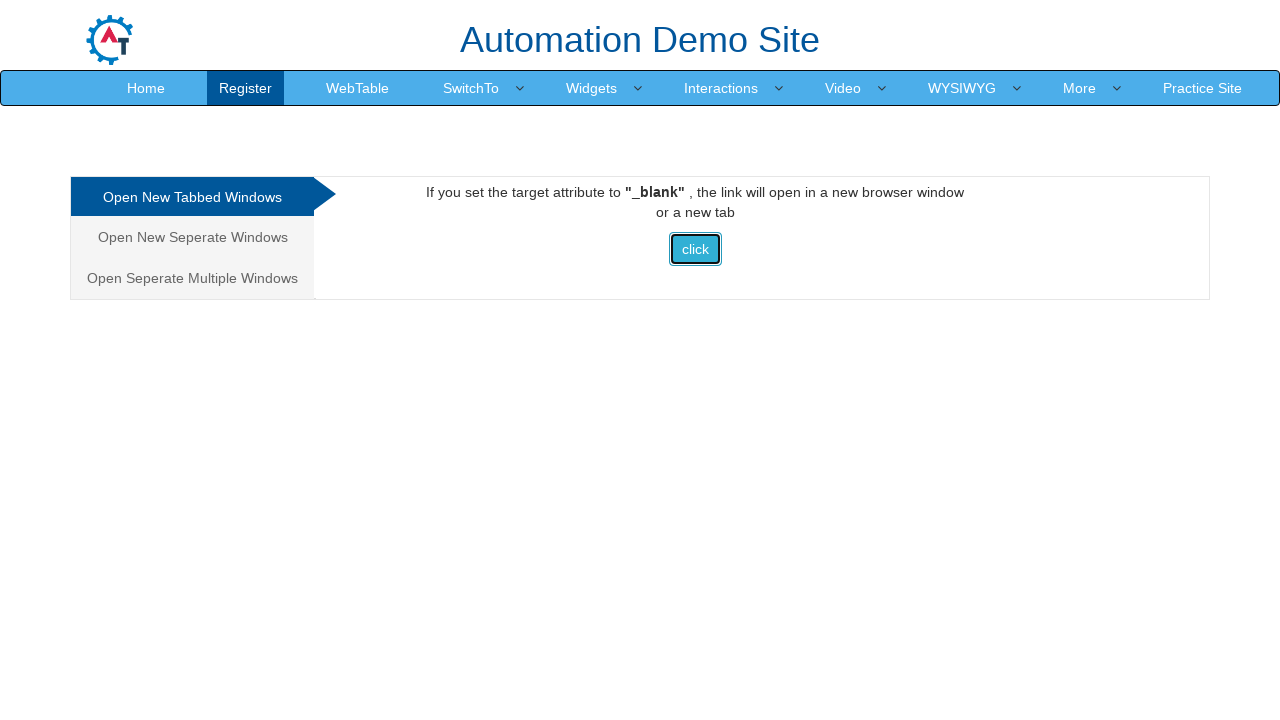

New window/tab opened and captured at (695, 249) on text=click
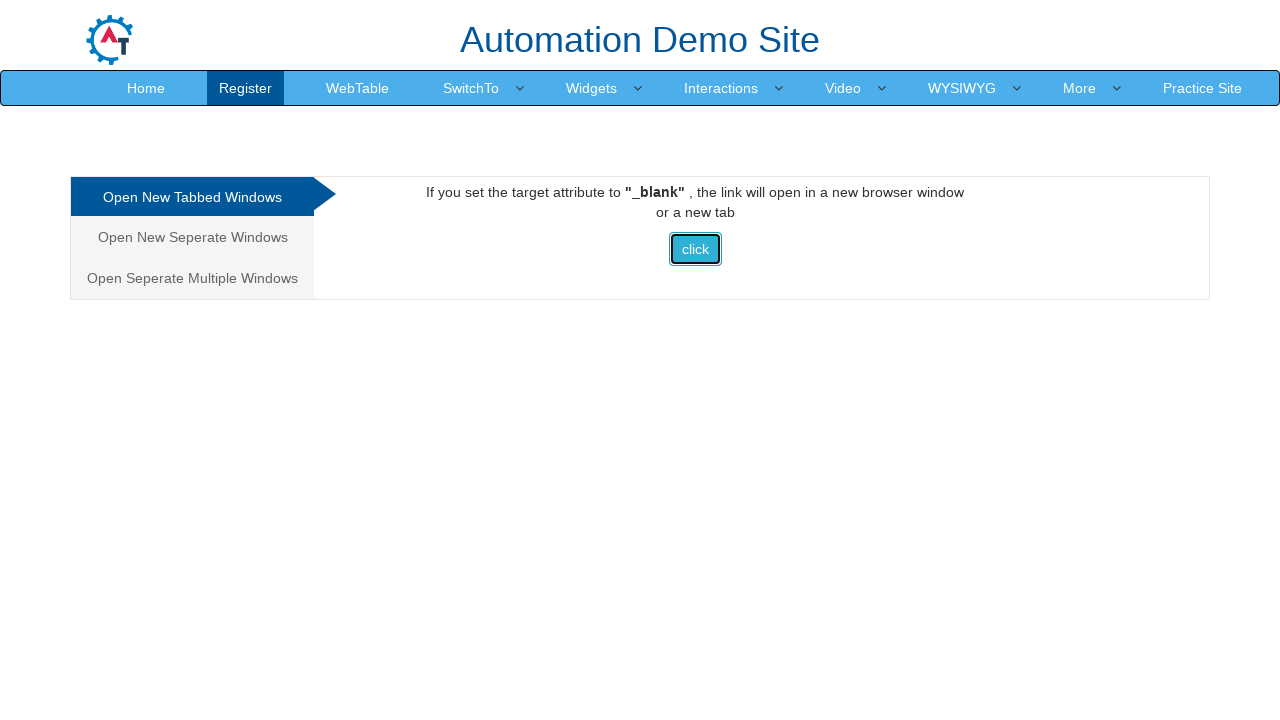

New page object assigned
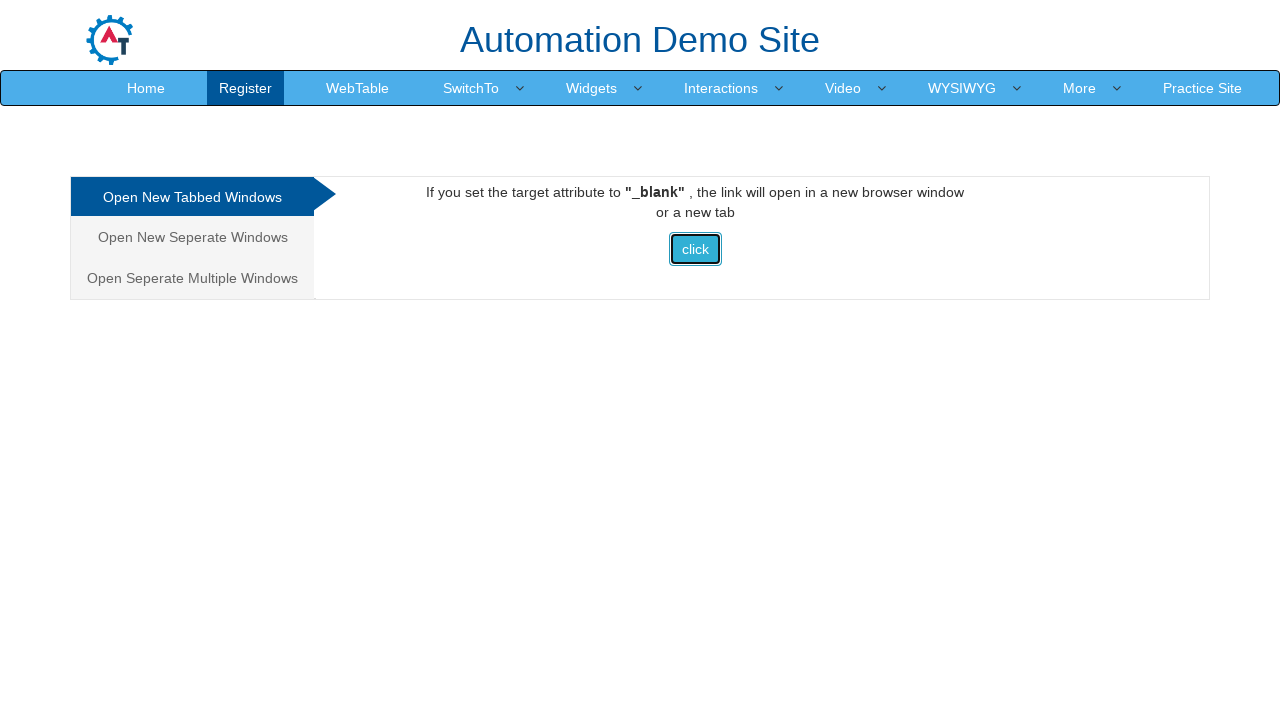

New page finished loading
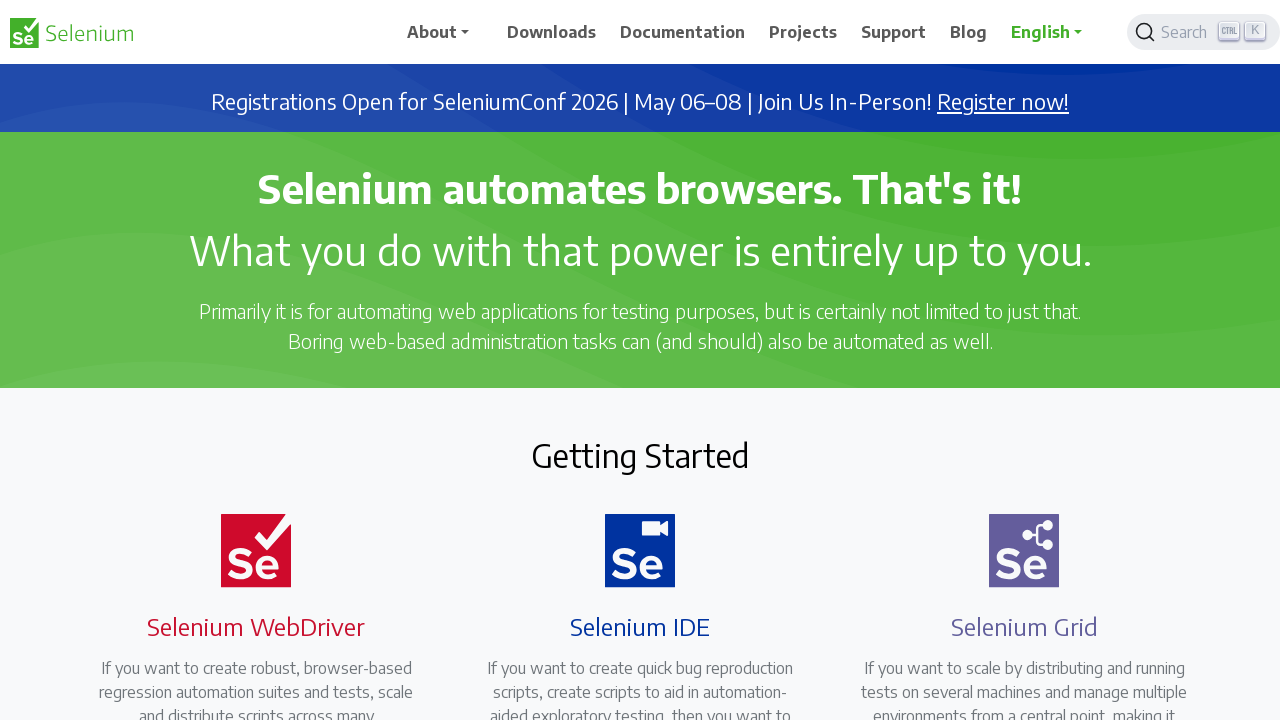

Verified new page URL is https://www.selenium.dev/
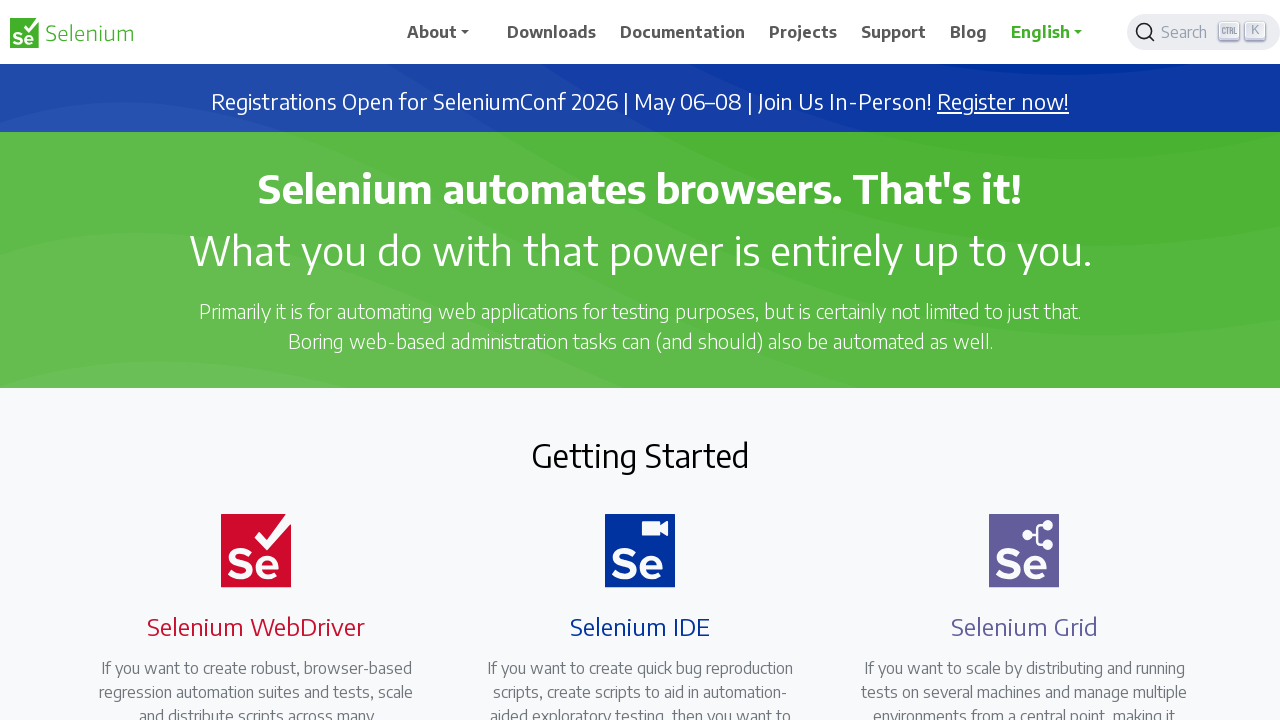

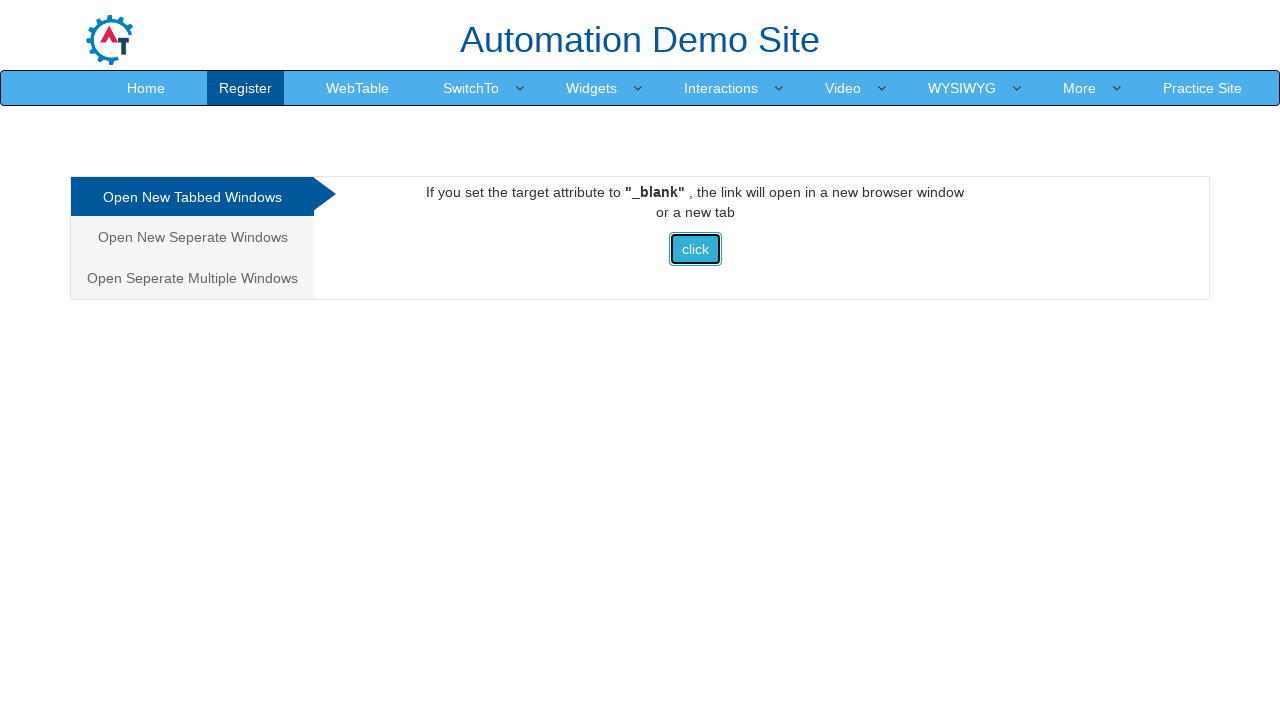